Tests mouse release action after click-and-hold and move operations on drag-drop elements

Starting URL: https://crossbrowsertesting.github.io/drag-and-drop

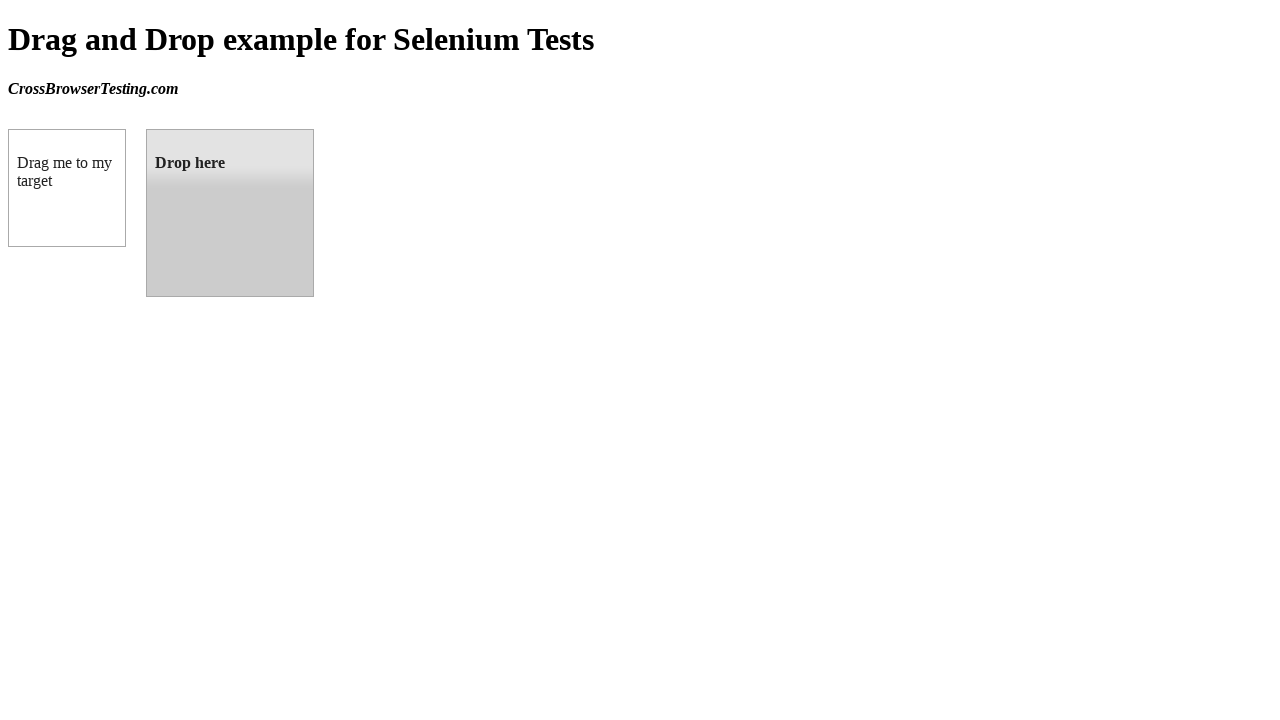

Located source element 'box A' (#draggable)
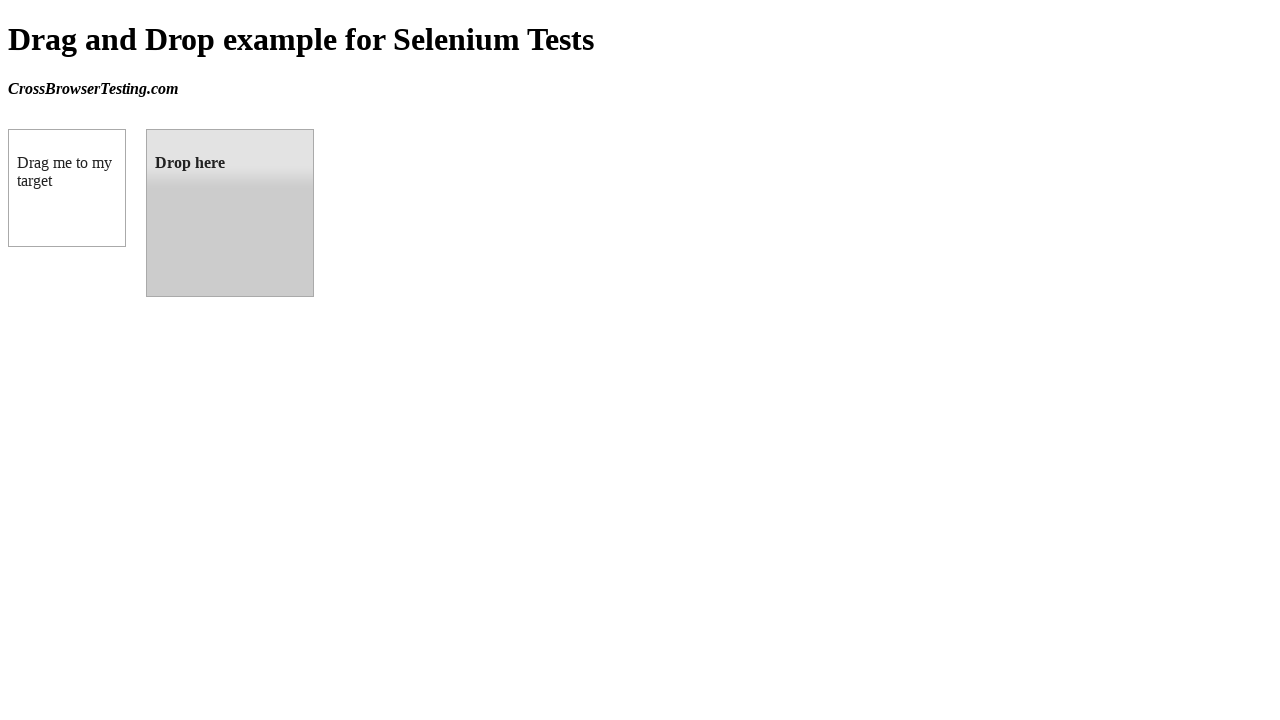

Located target element 'box B' (#droppable)
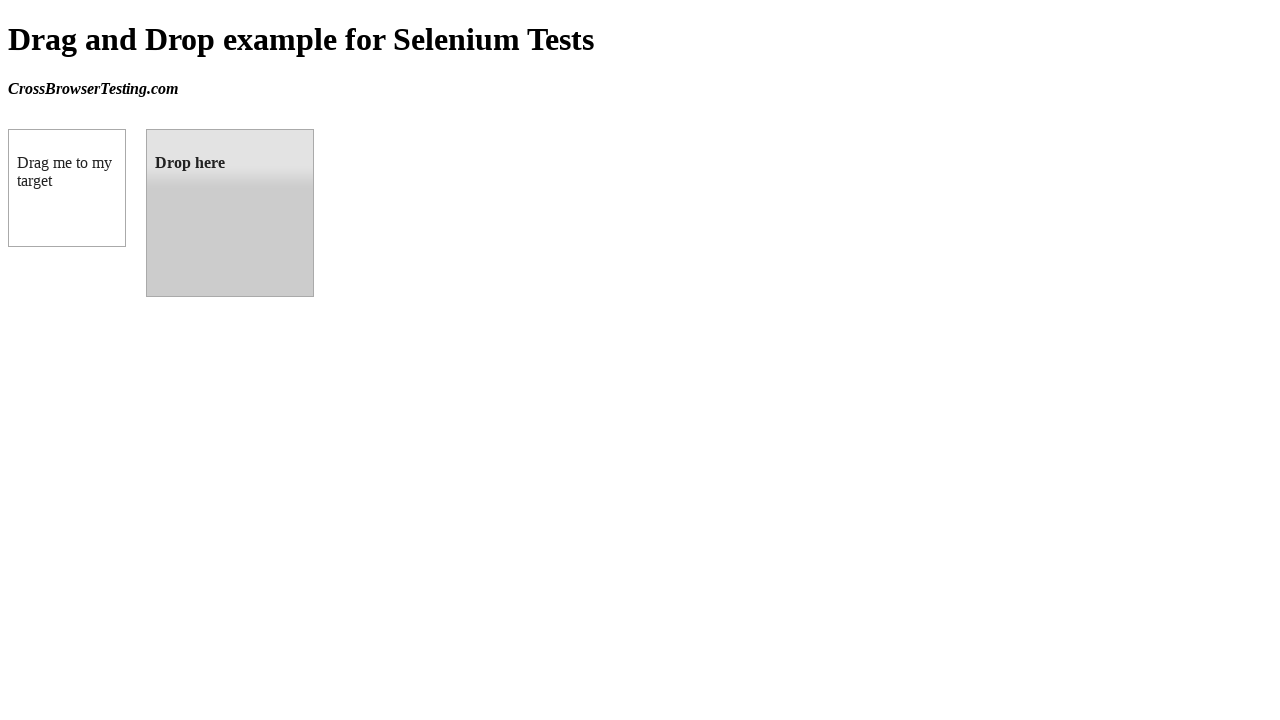

Retrieved source element bounding box and calculated center coordinates
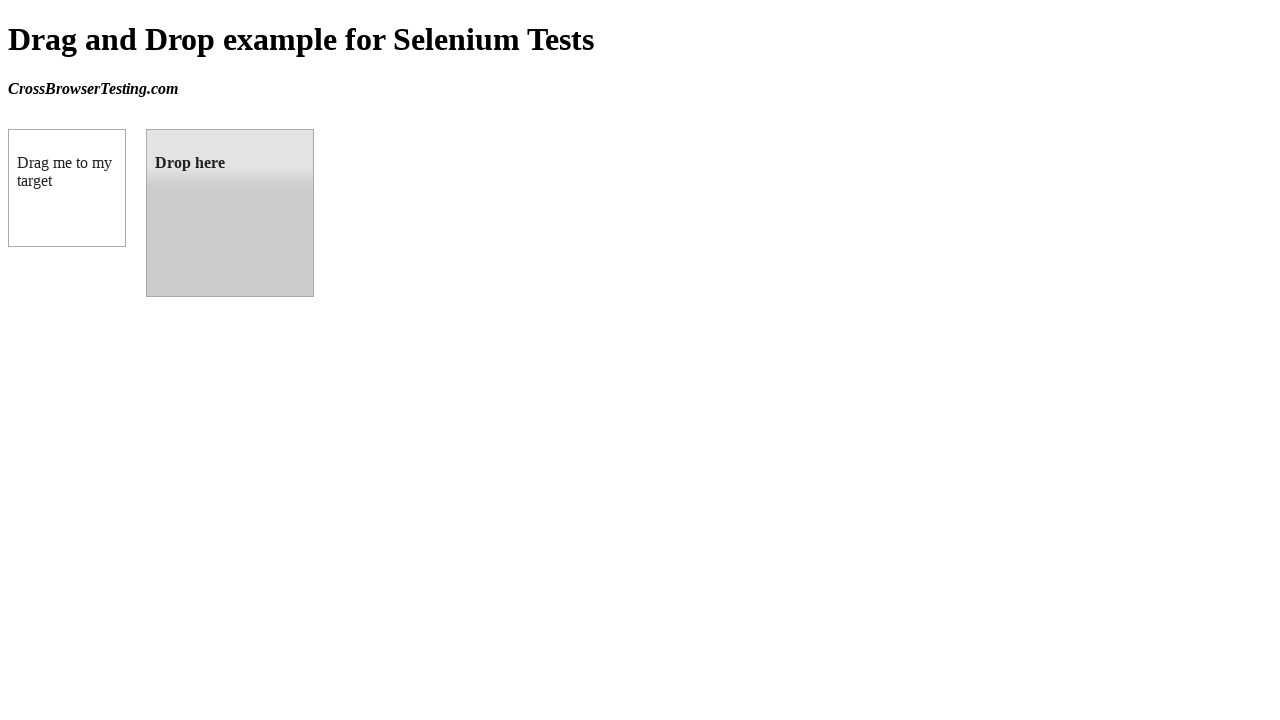

Retrieved target element bounding box and calculated center coordinates
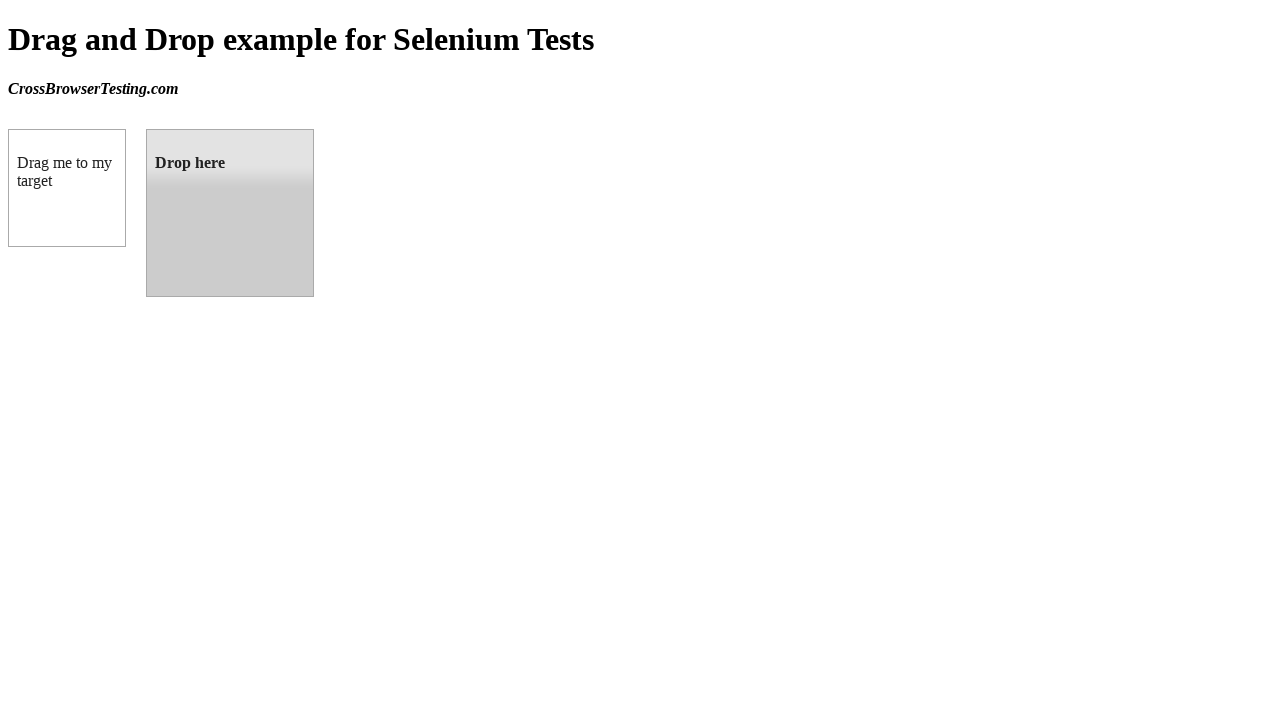

Moved mouse to source element center at (67, 188)
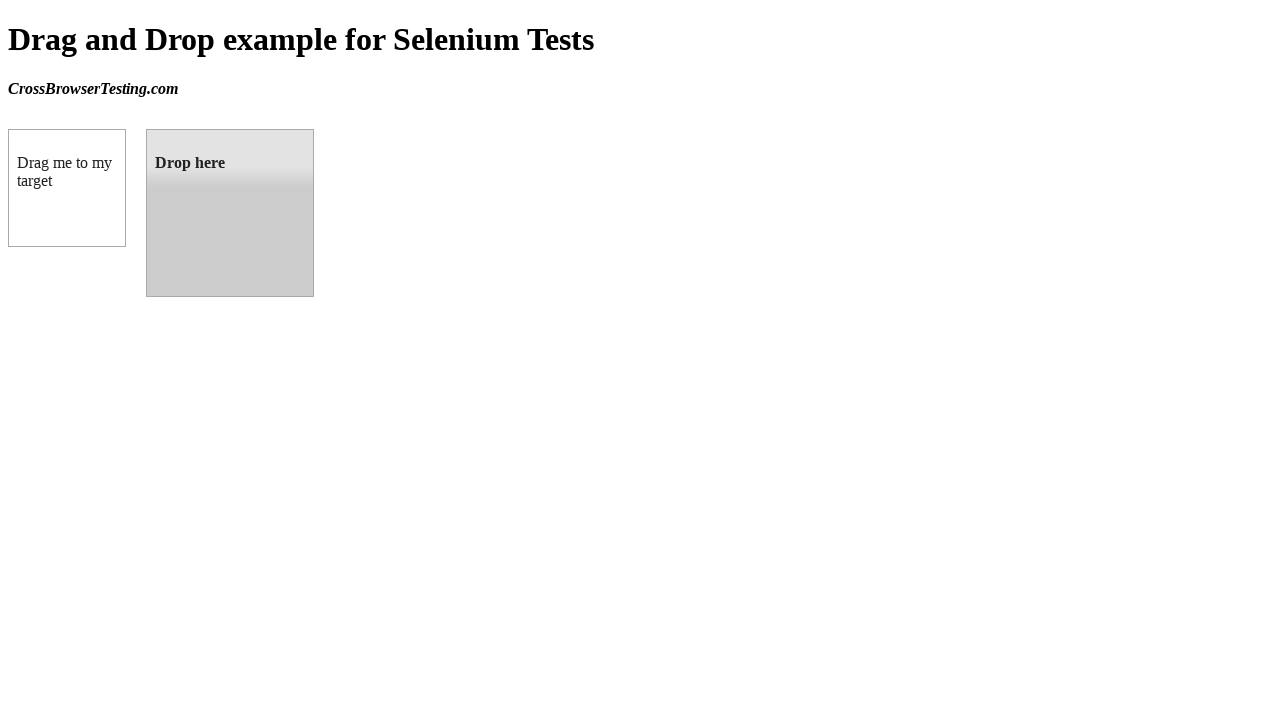

Pressed mouse button down on source element at (67, 188)
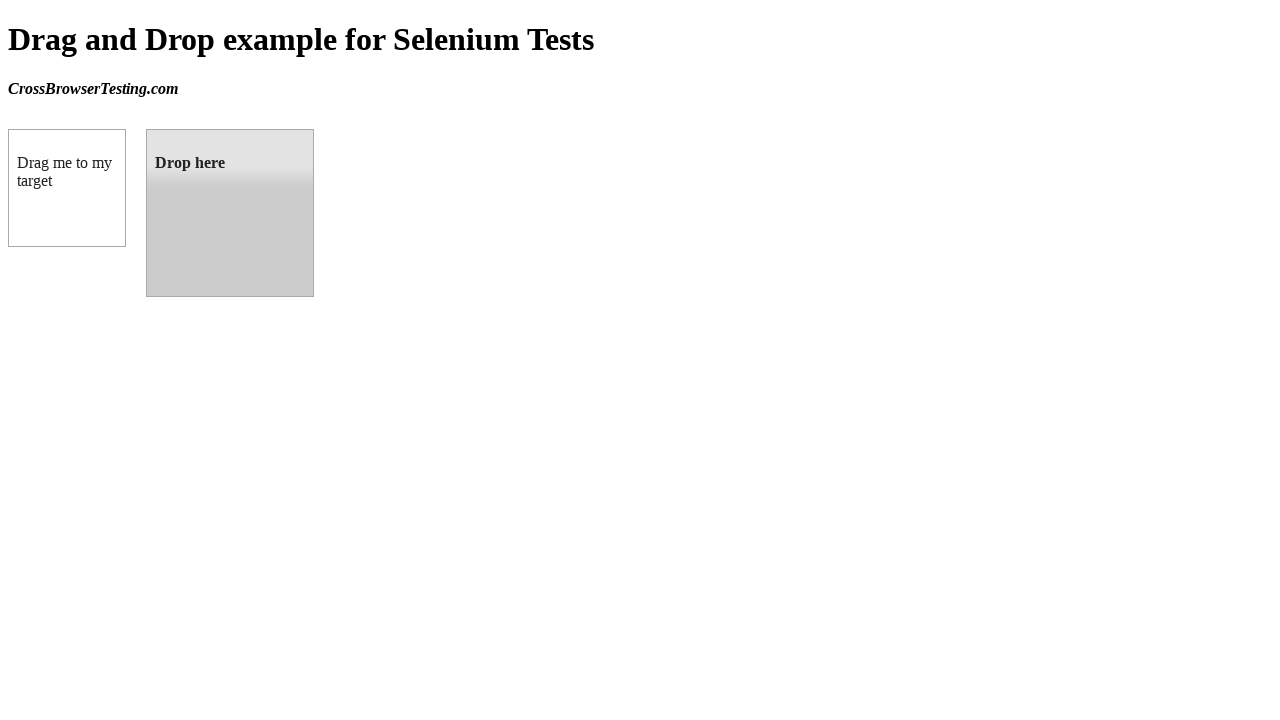

Moved mouse to target element center while holding button at (230, 213)
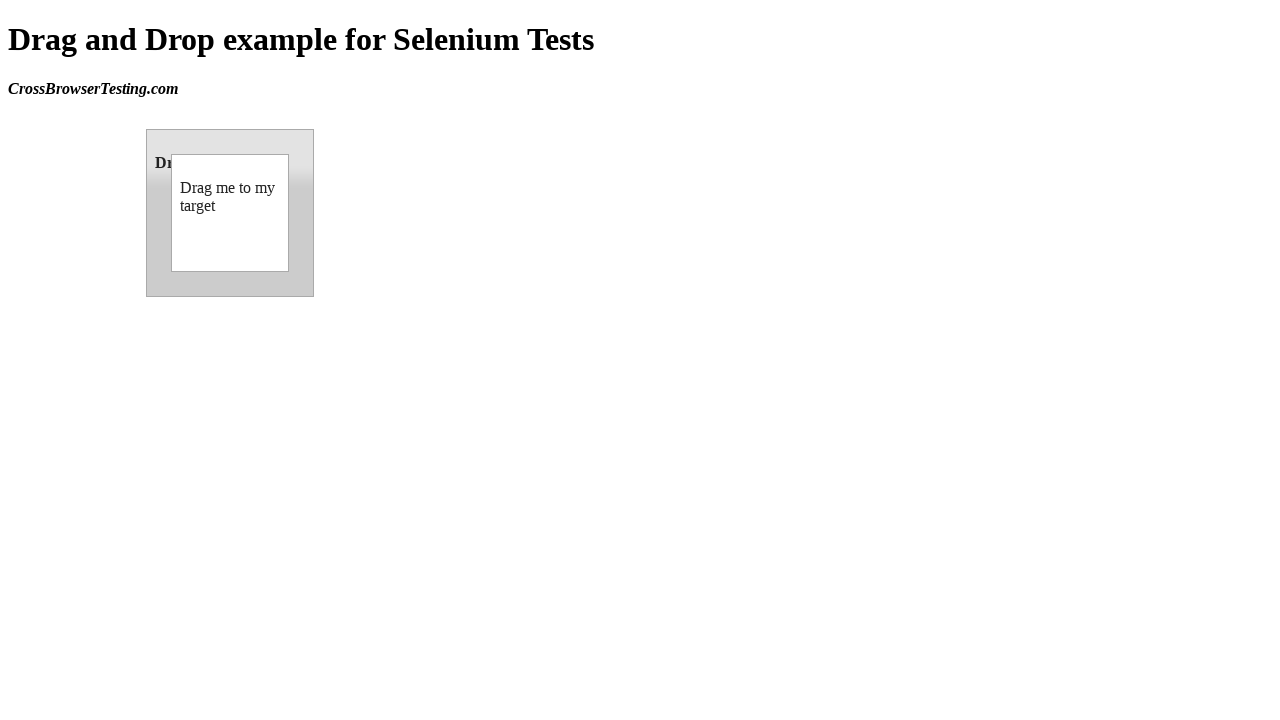

Released mouse button to complete drag-and-drop operation at (230, 213)
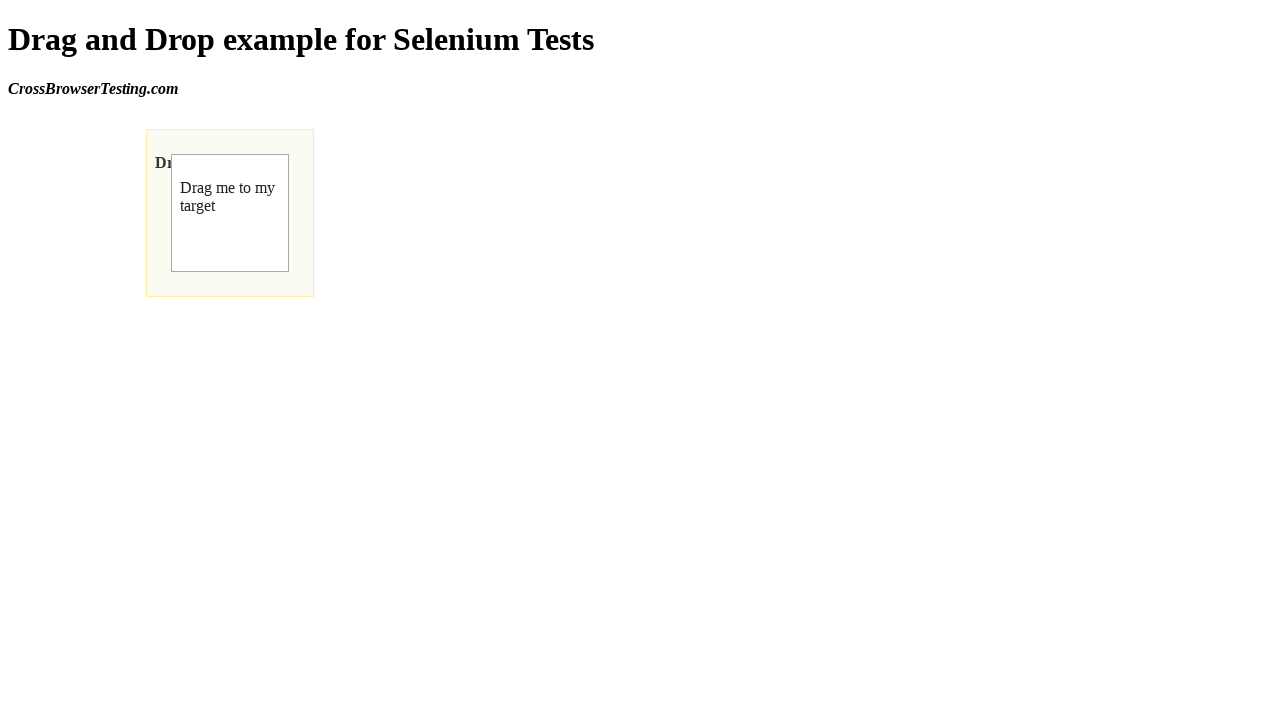

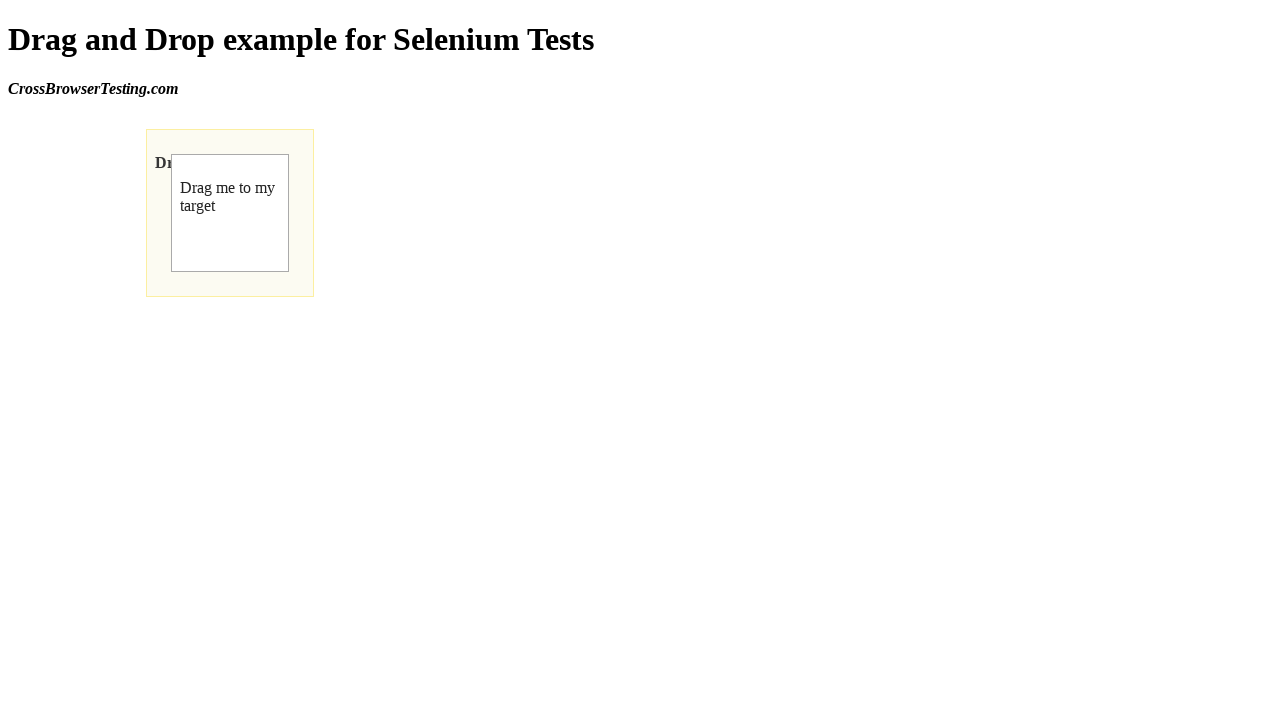